Tests that the todo counter displays the correct number of items as items are added

Starting URL: https://demo.playwright.dev/todomvc

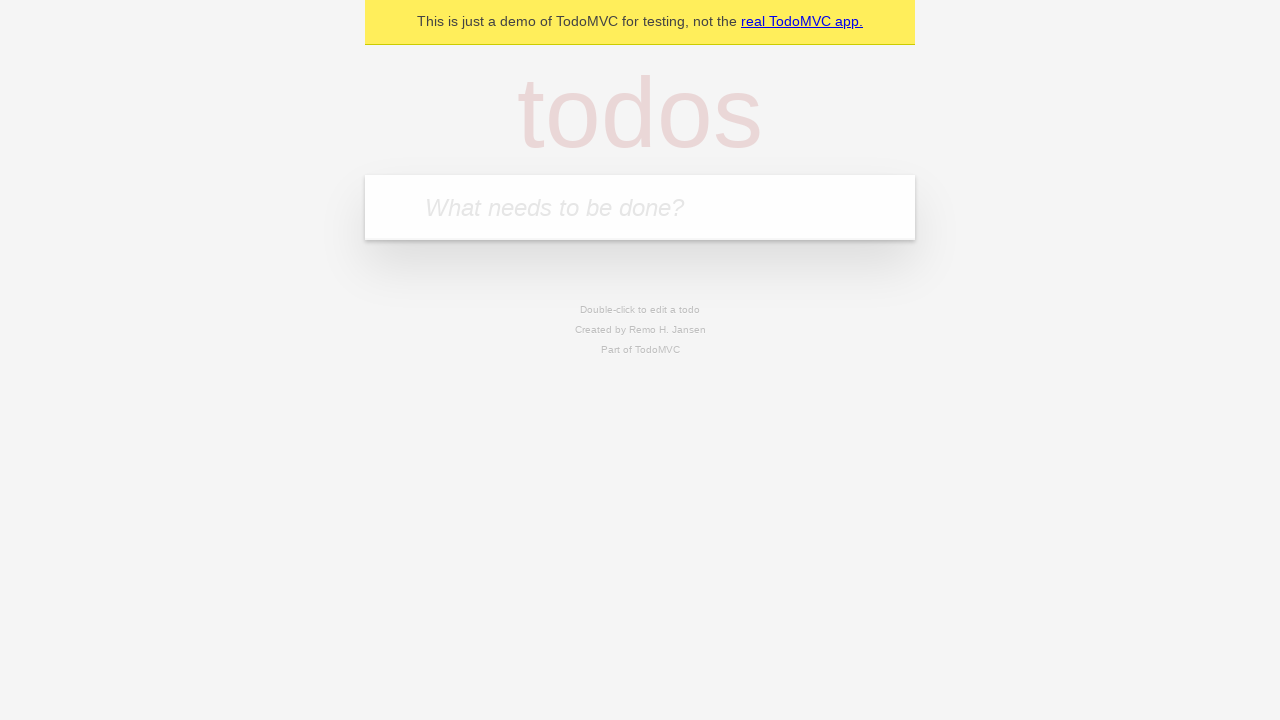

Located the new todo input field
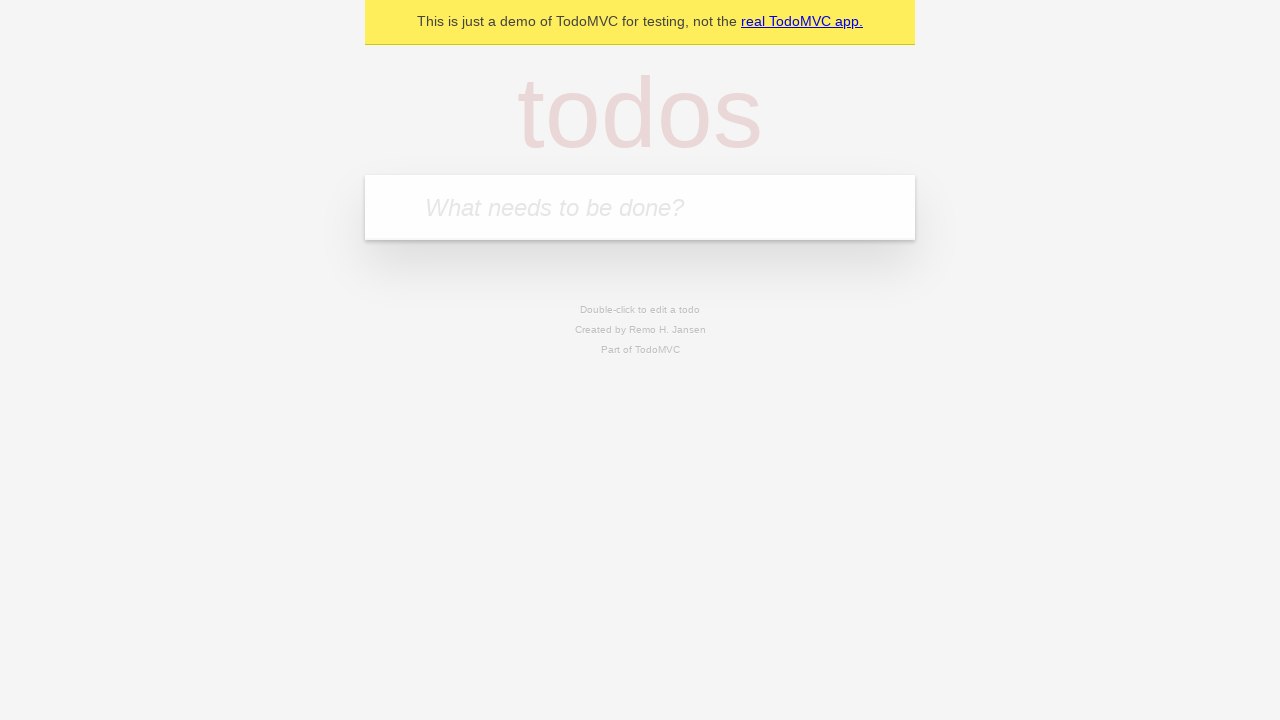

Filled first todo with 'buy some cheese' on internal:attr=[placeholder="What needs to be done?"i]
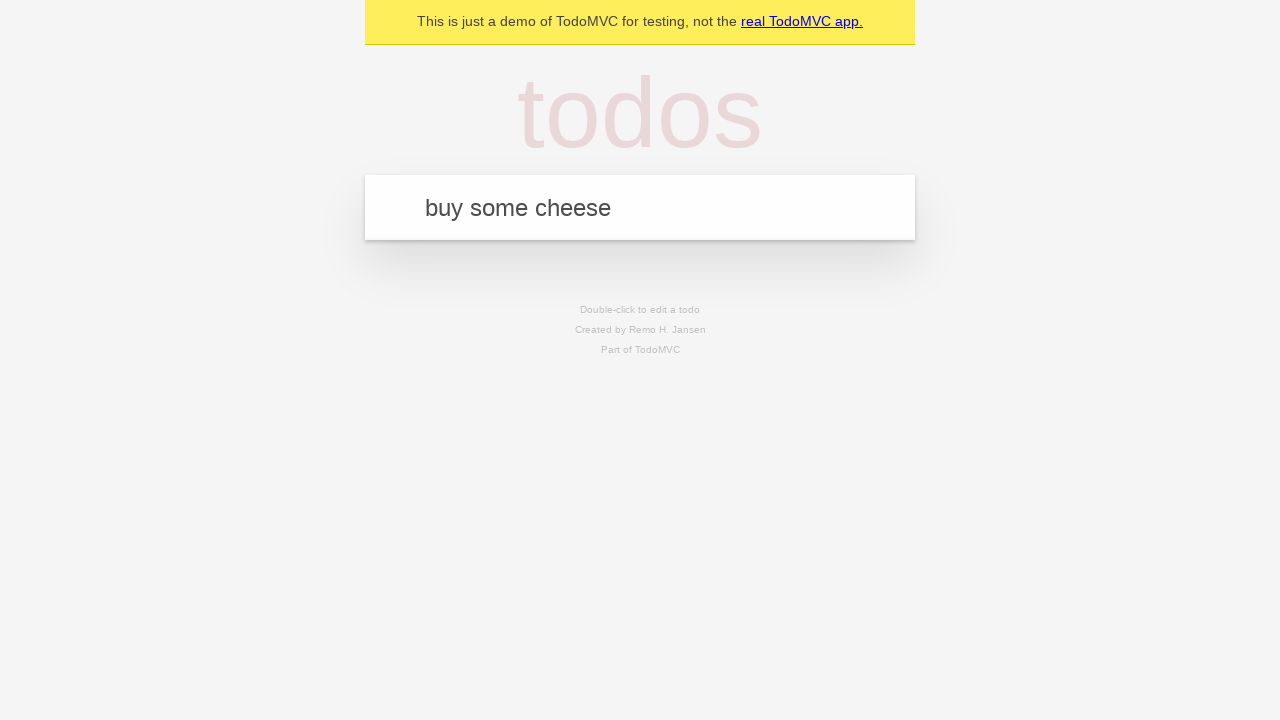

Pressed Enter to add first todo on internal:attr=[placeholder="What needs to be done?"i]
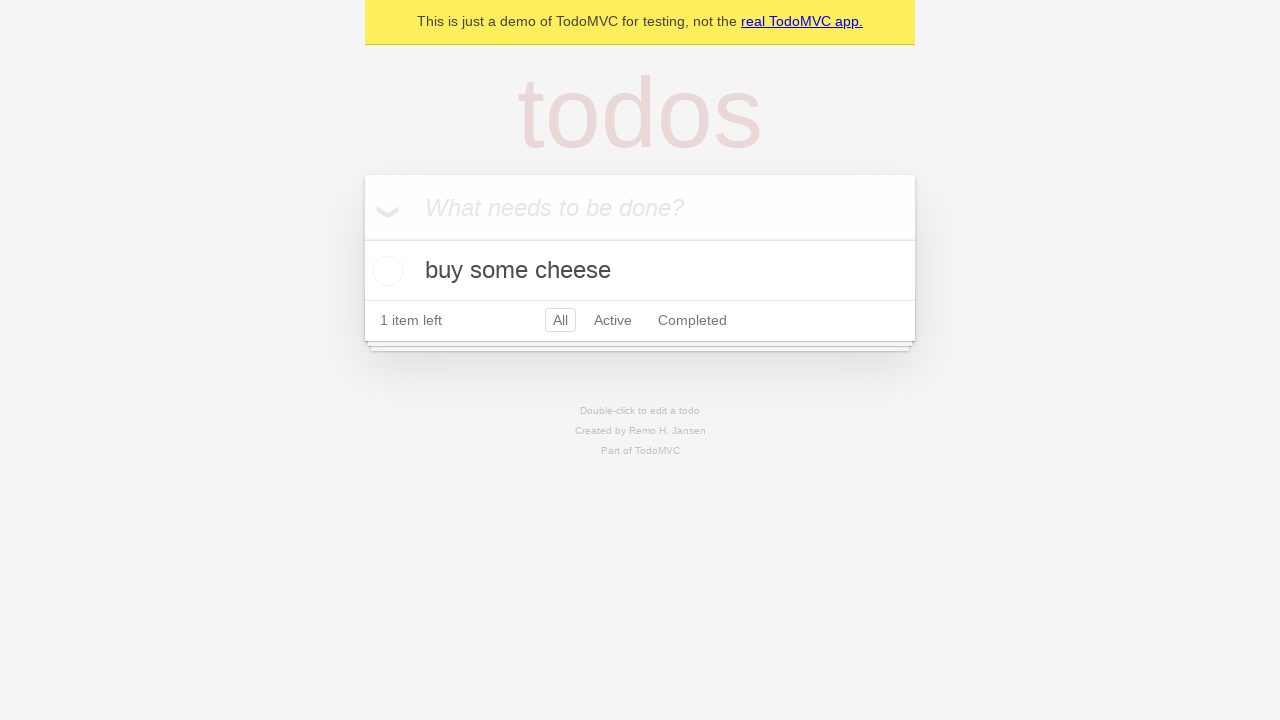

Todo counter updated after adding first item
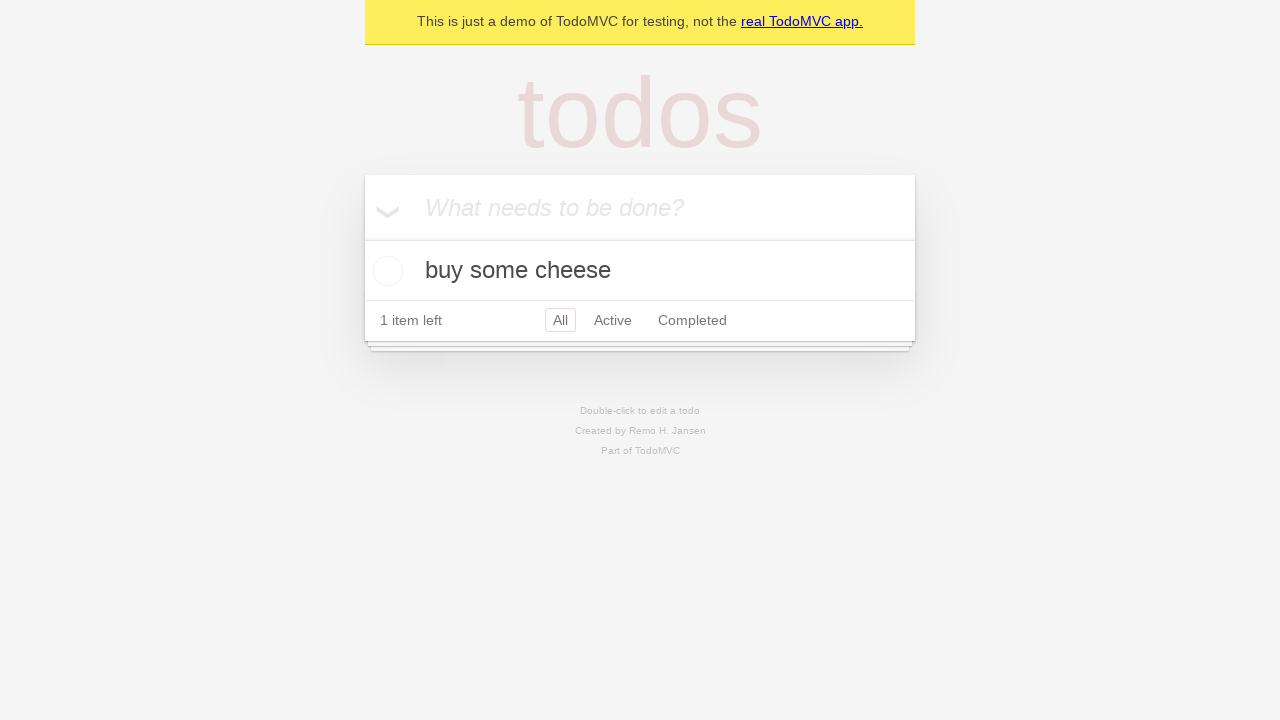

Filled second todo with 'feed the cat' on internal:attr=[placeholder="What needs to be done?"i]
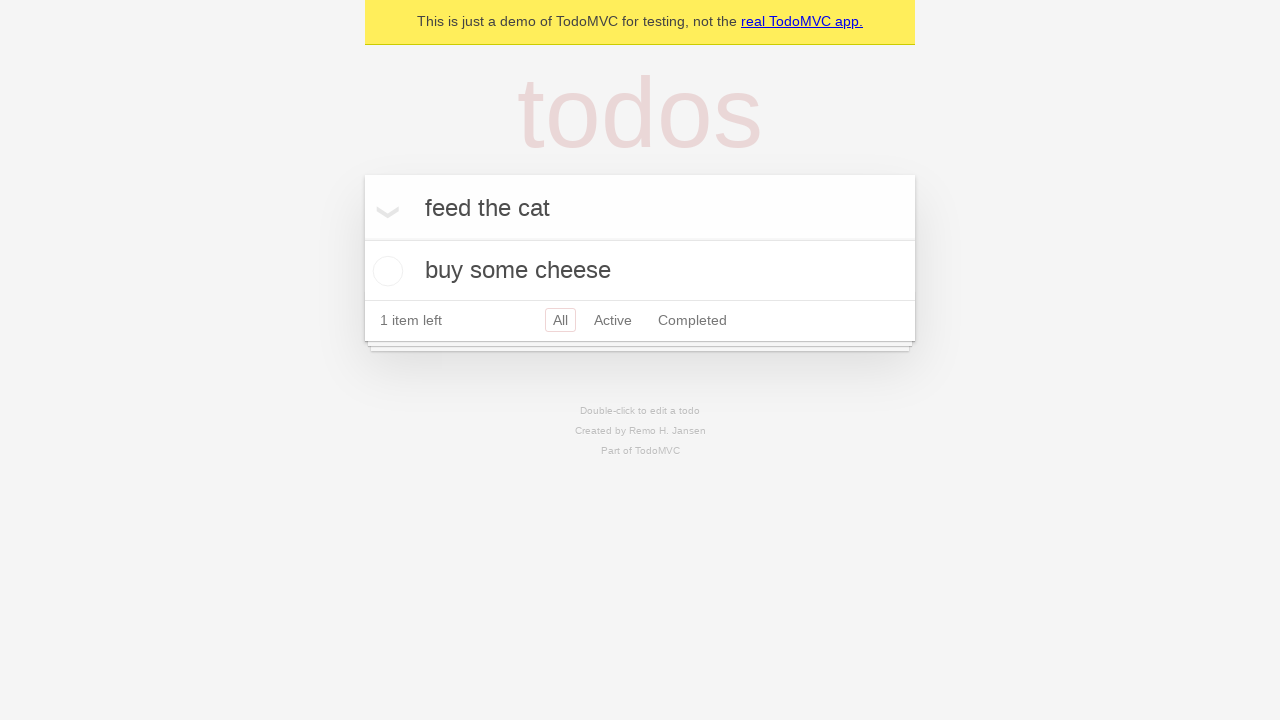

Pressed Enter to add second todo on internal:attr=[placeholder="What needs to be done?"i]
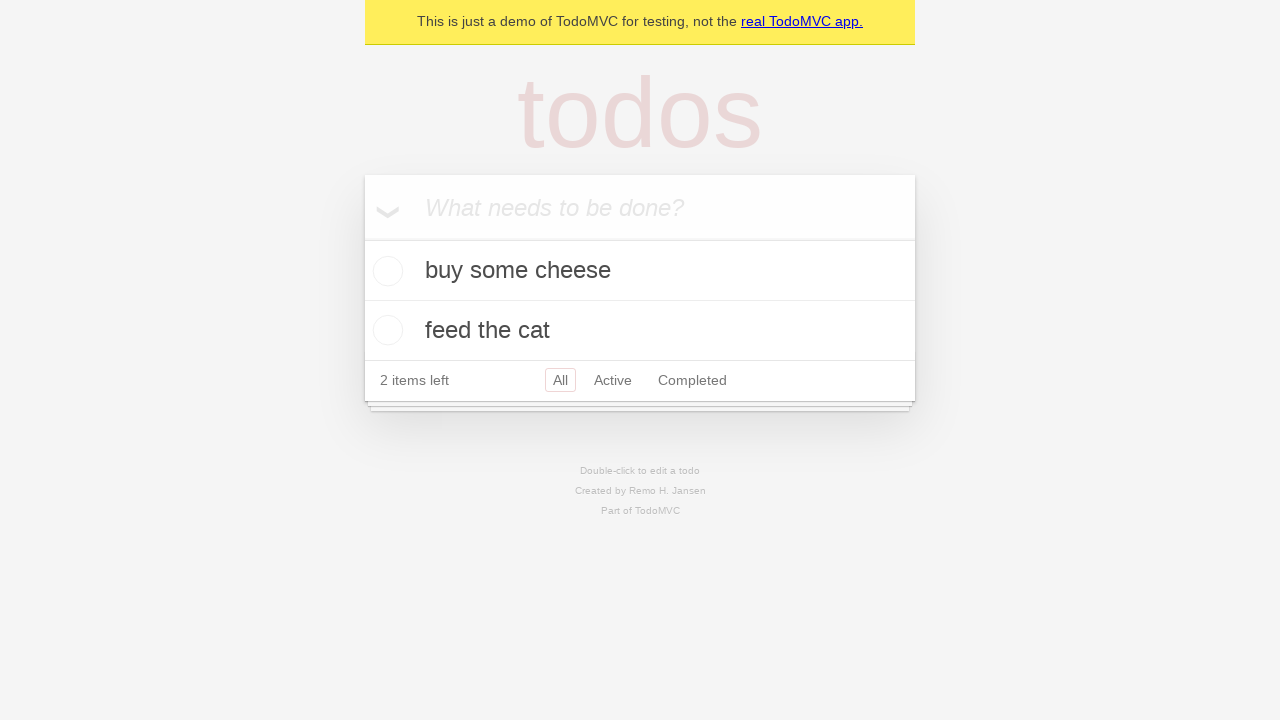

Todo counter updated after adding second item
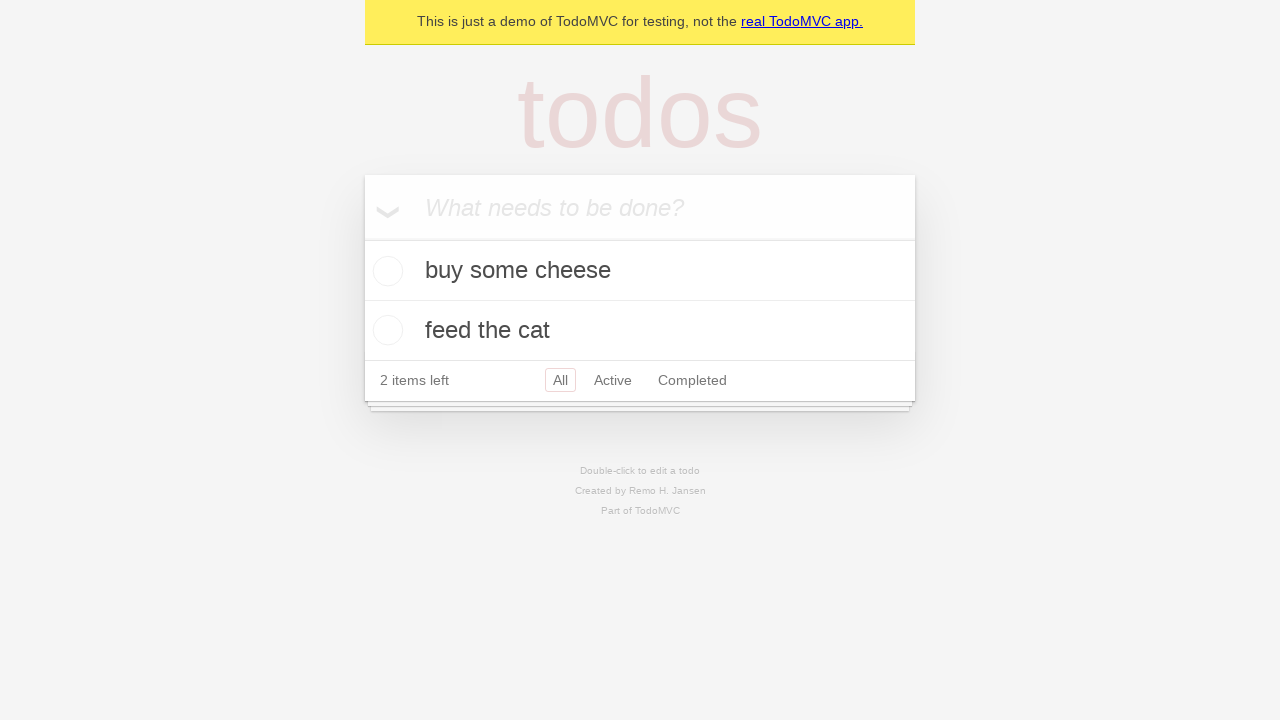

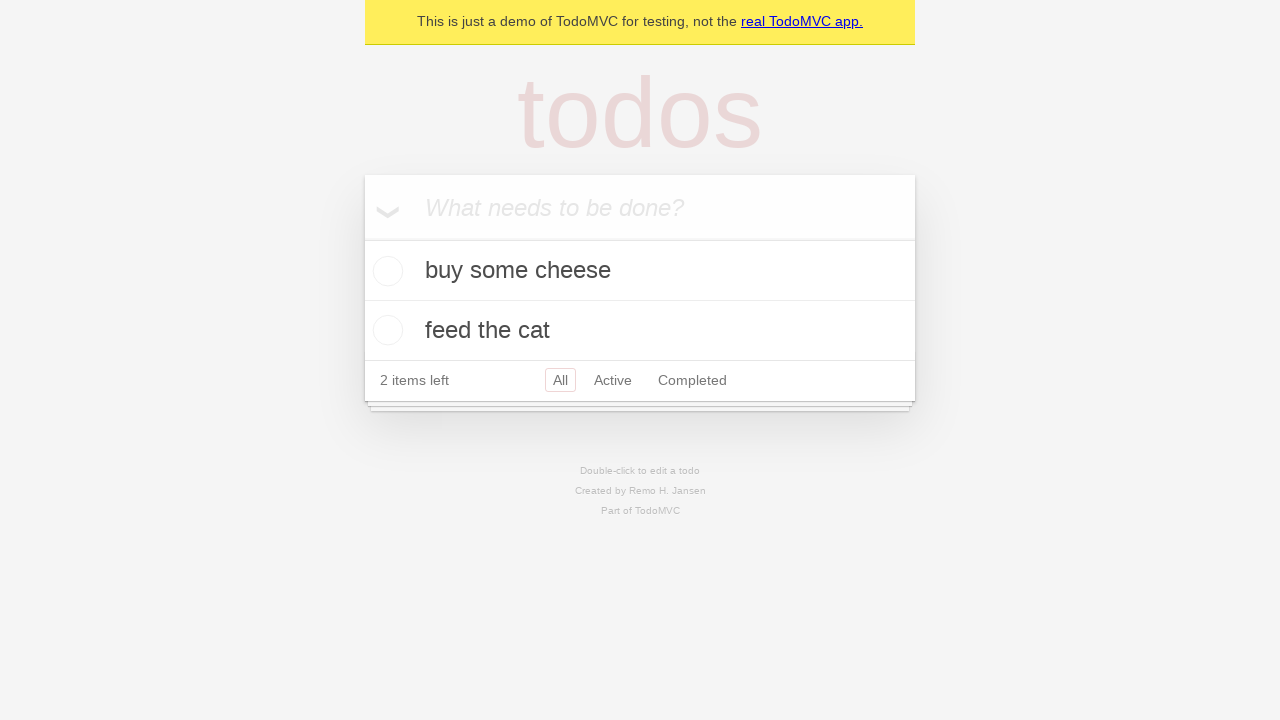